Tests a text box form by filling in full name, email, current address, and permanent address fields with generated fake data, then submits the form and verifies the output contains the entered data.

Starting URL: https://demoqa.com/text-box

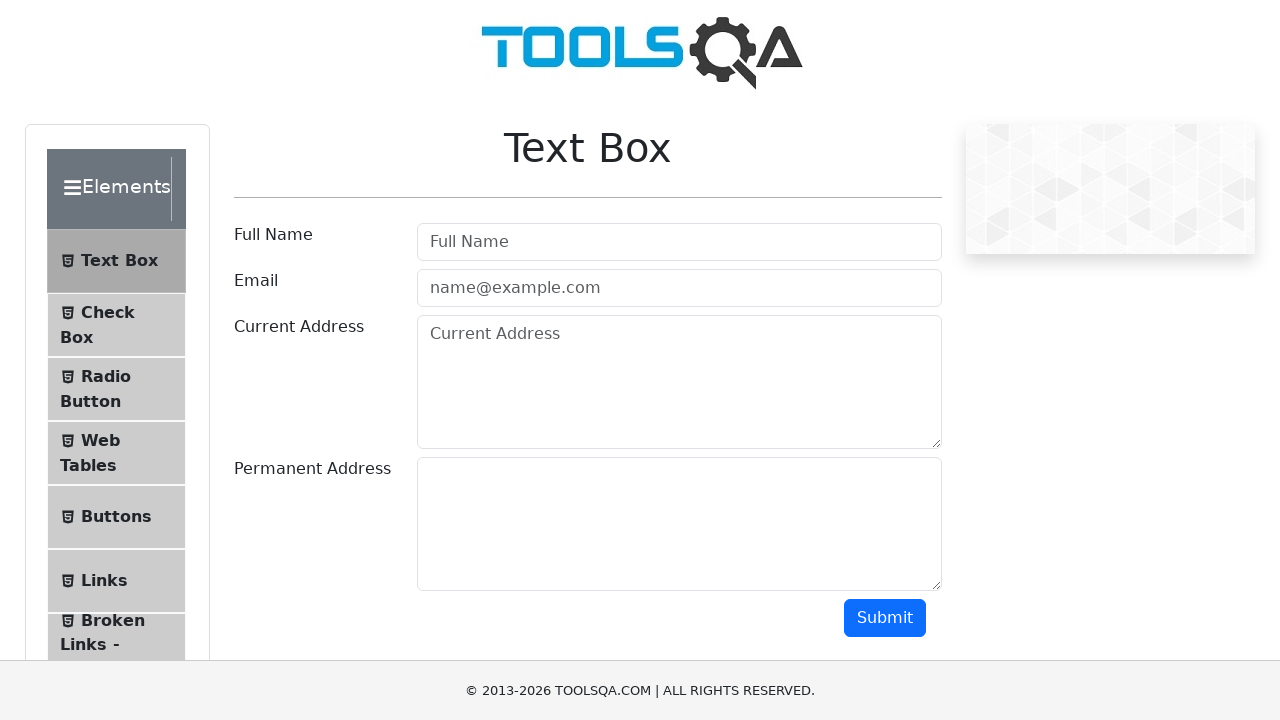

Filled full name field with 'Jennifer Martinez' on #userName
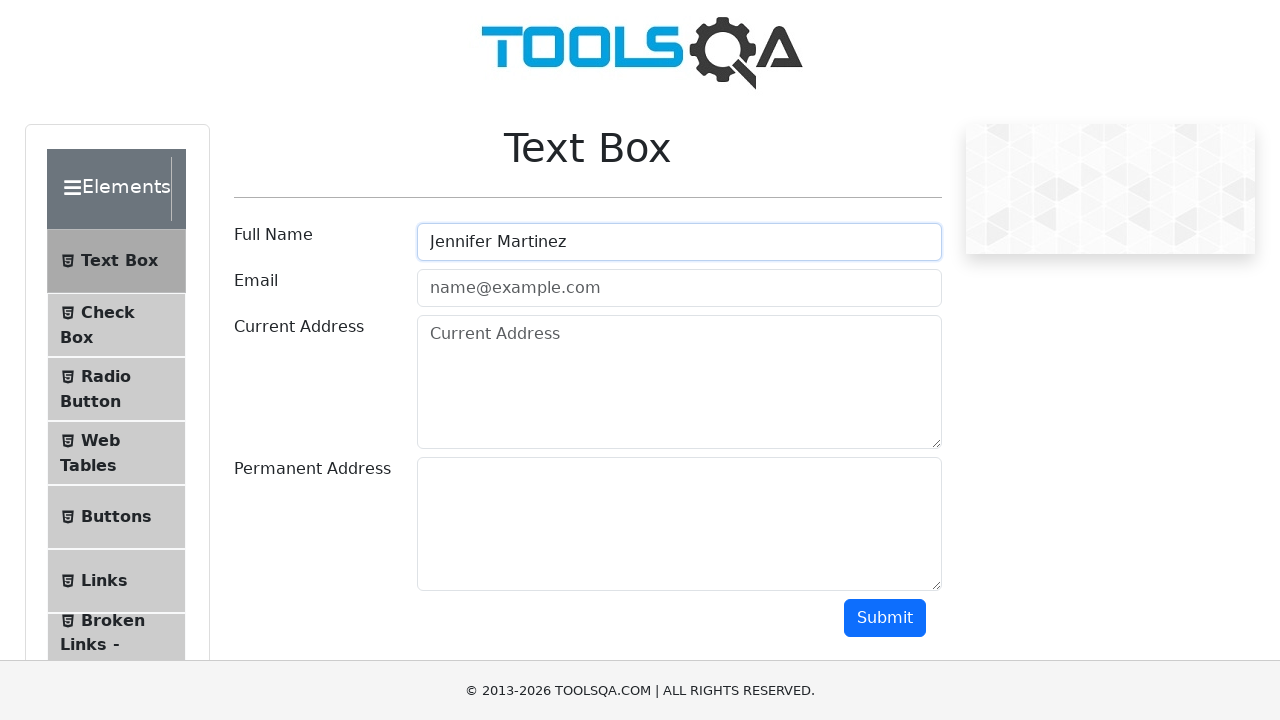

Filled email field with 'jennifer.martinez@example.com' on #userEmail
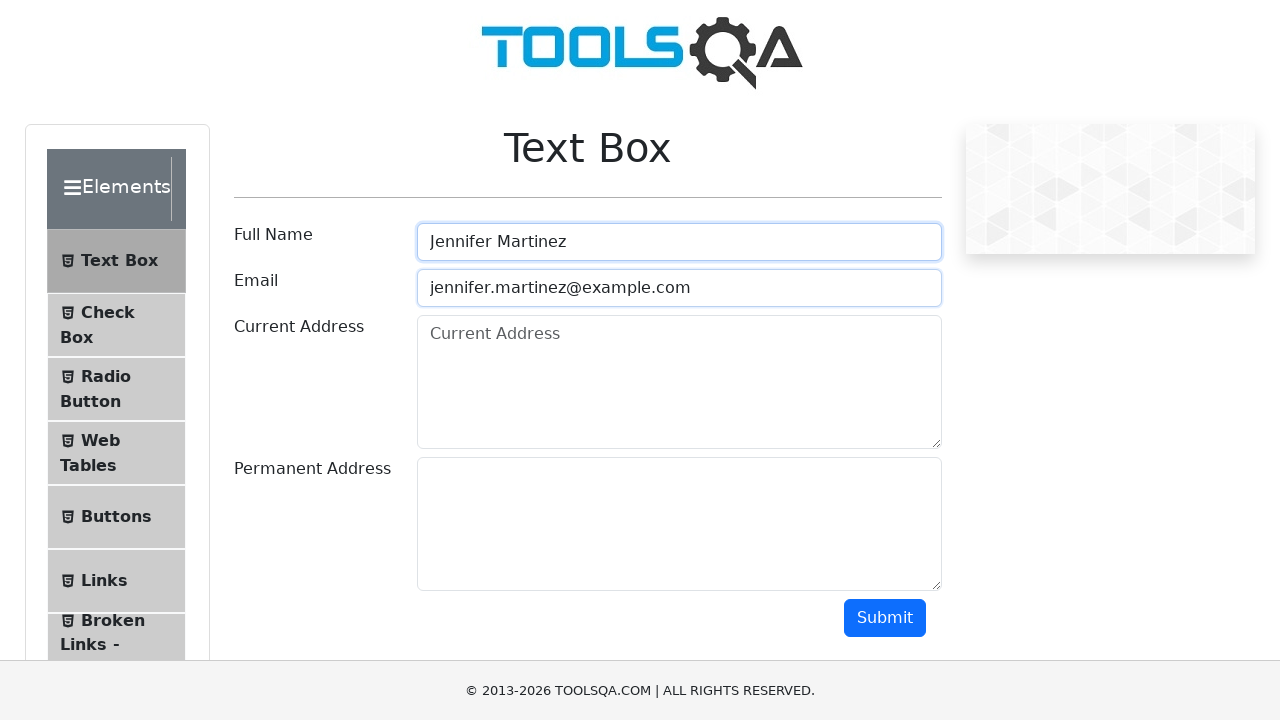

Filled current address field with '742 Maple Street, Springfield, IL 62704' on #currentAddress
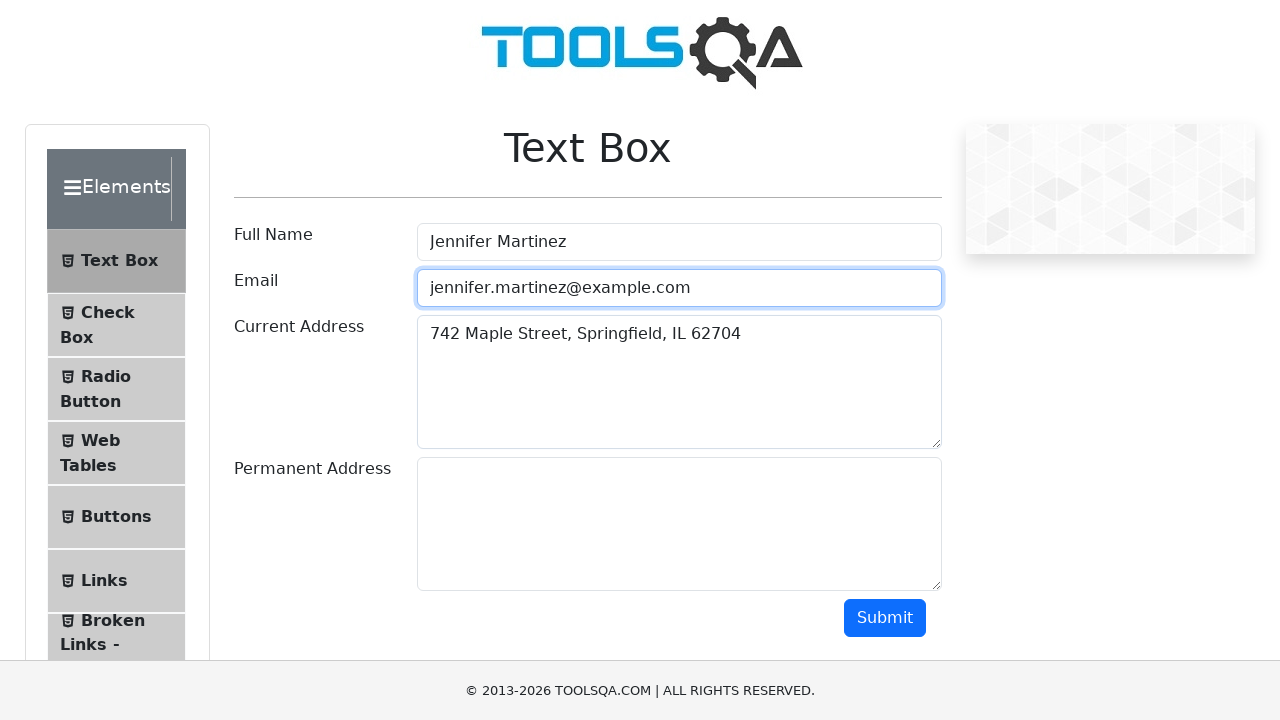

Filled permanent address field with '1523 Oak Avenue, Columbus, OH 43215' on #permanentAddress
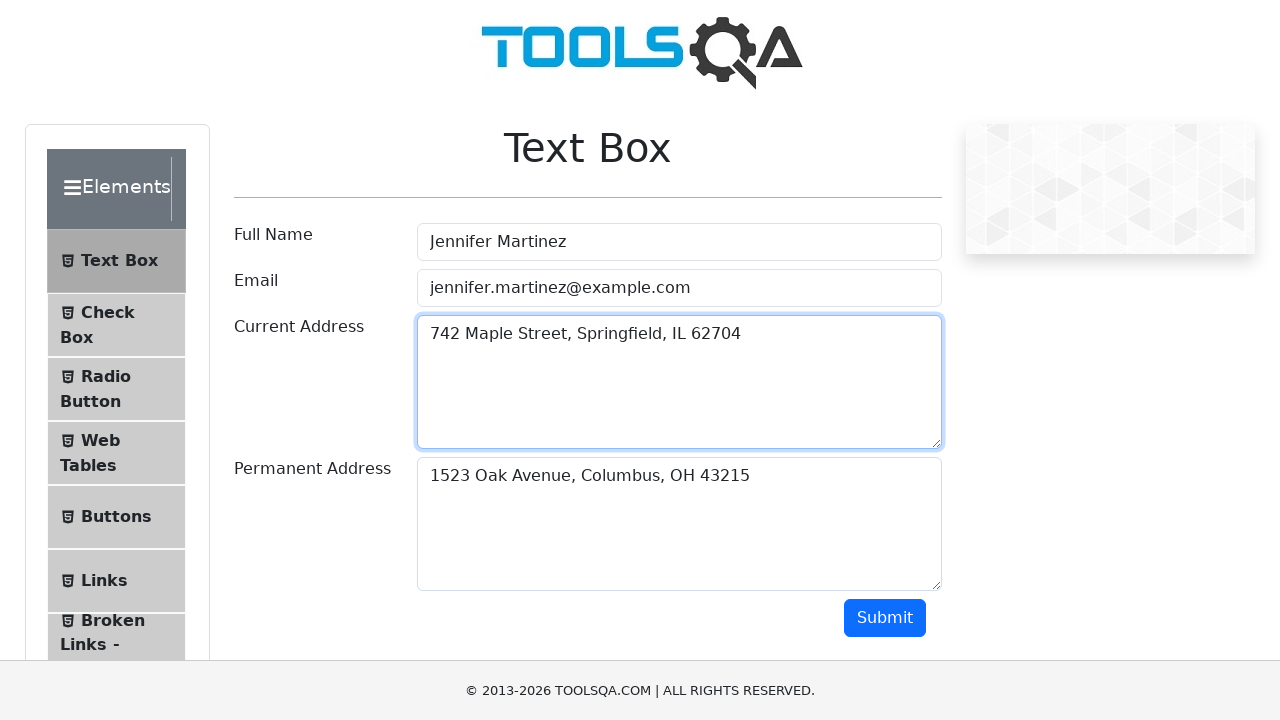

Clicked submit button to submit the form
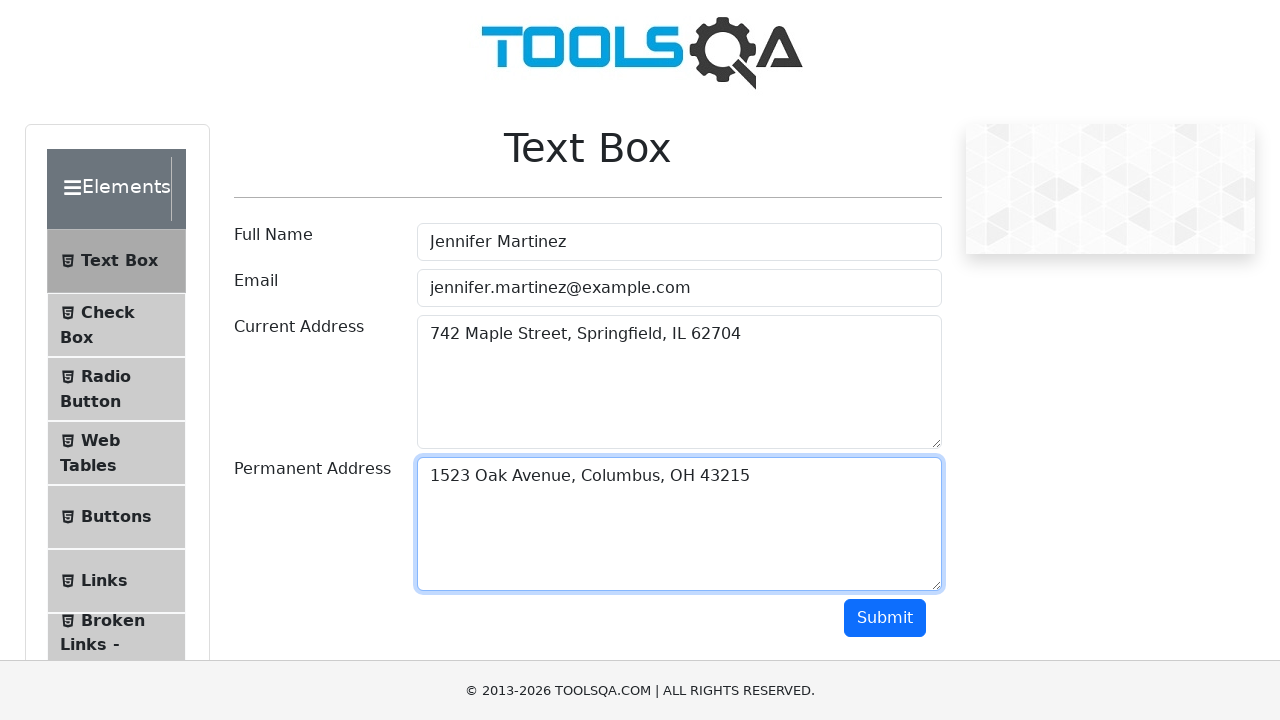

Output section loaded after form submission
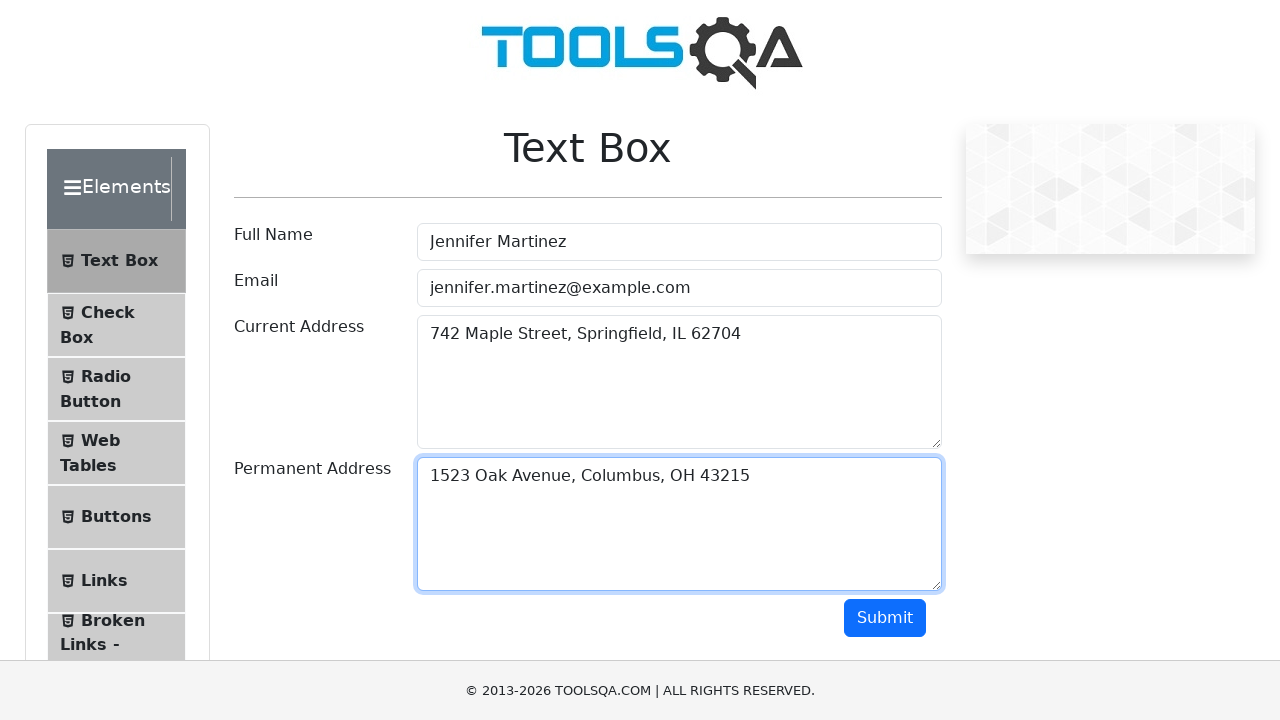

Retrieved output text content from form submission
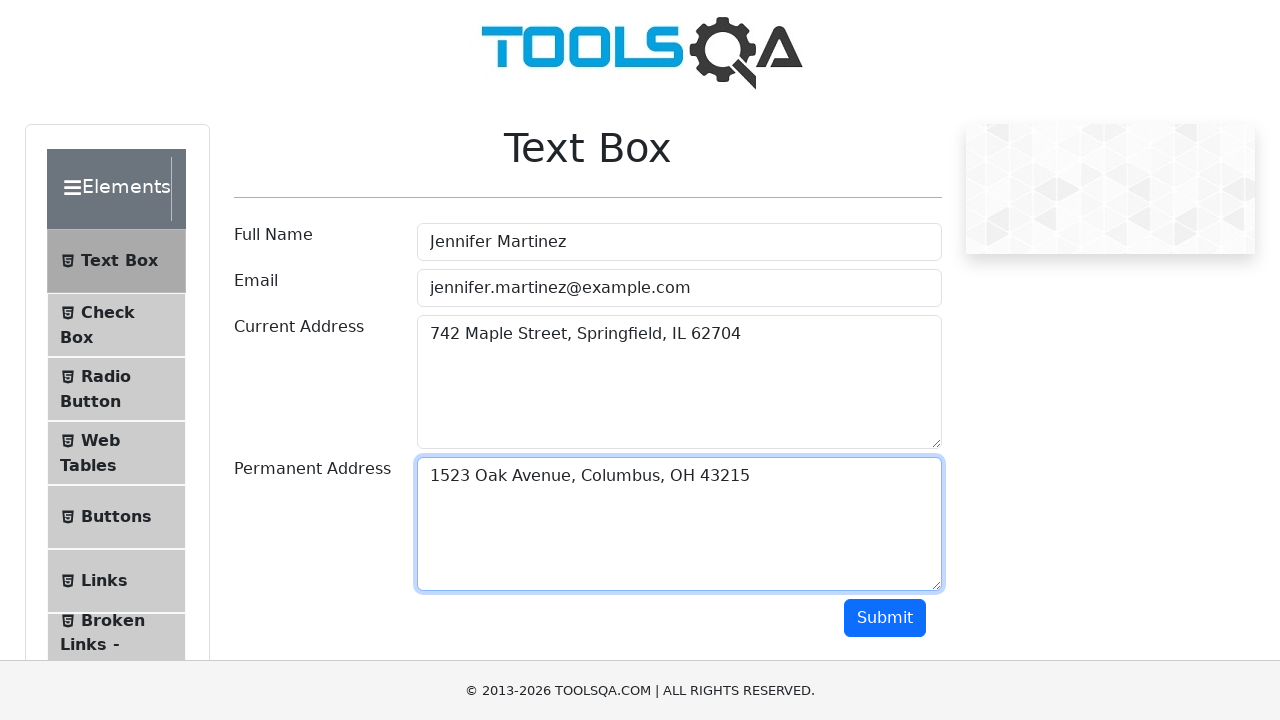

Verified that full name 'Jennifer Martinez' appears in output
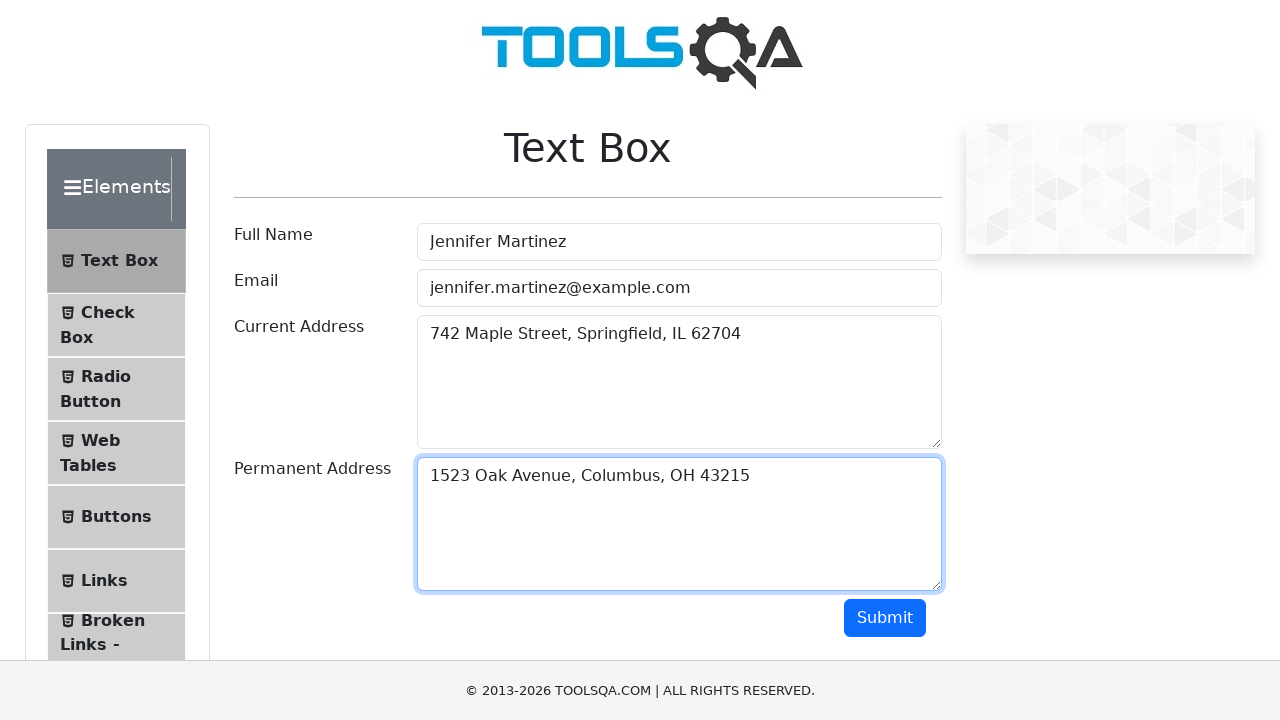

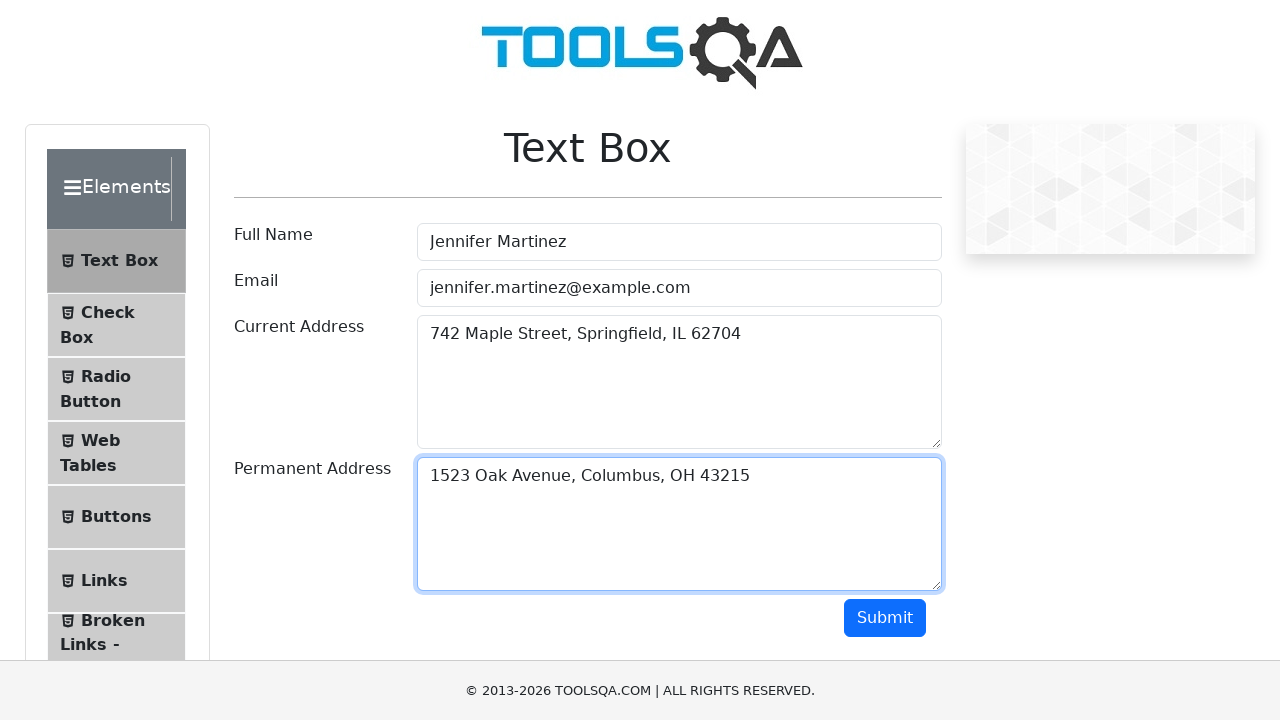